Tests the dropdown functionality by selecting Option 1 from the dropdown list and verifying the selection.

Starting URL: https://the-internet.herokuapp.com/dropdown

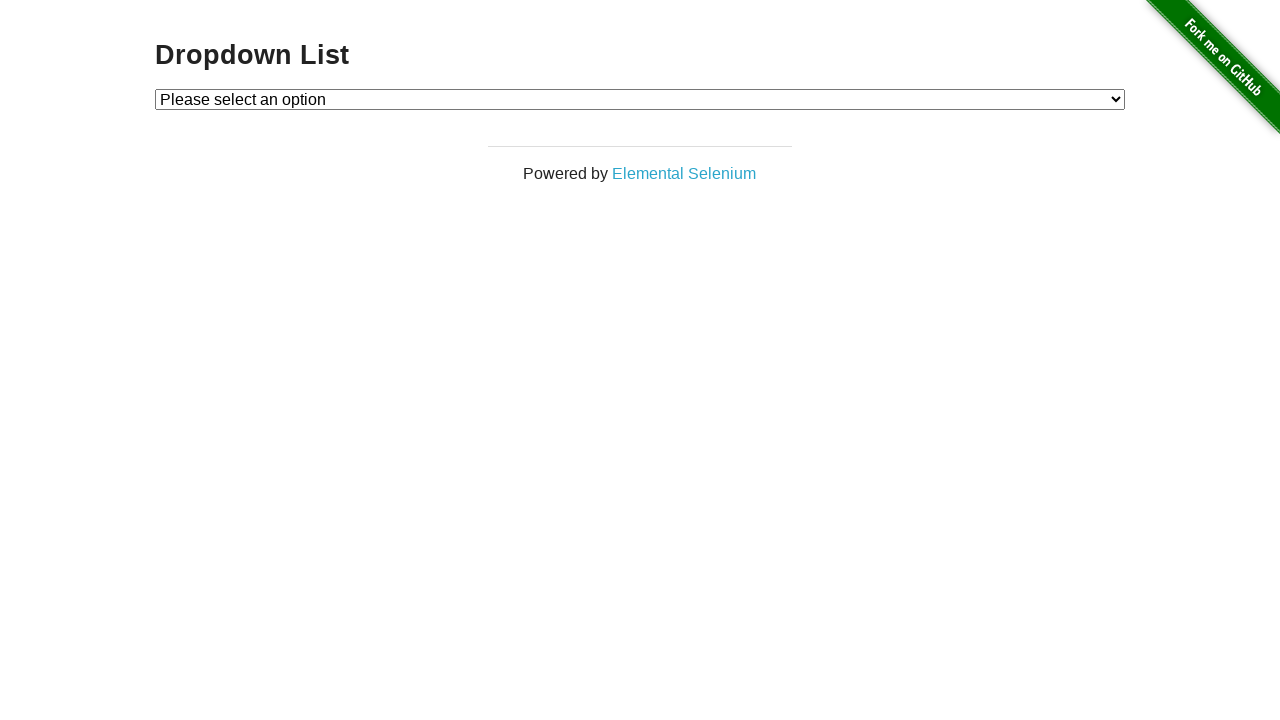

Navigated to dropdown test page
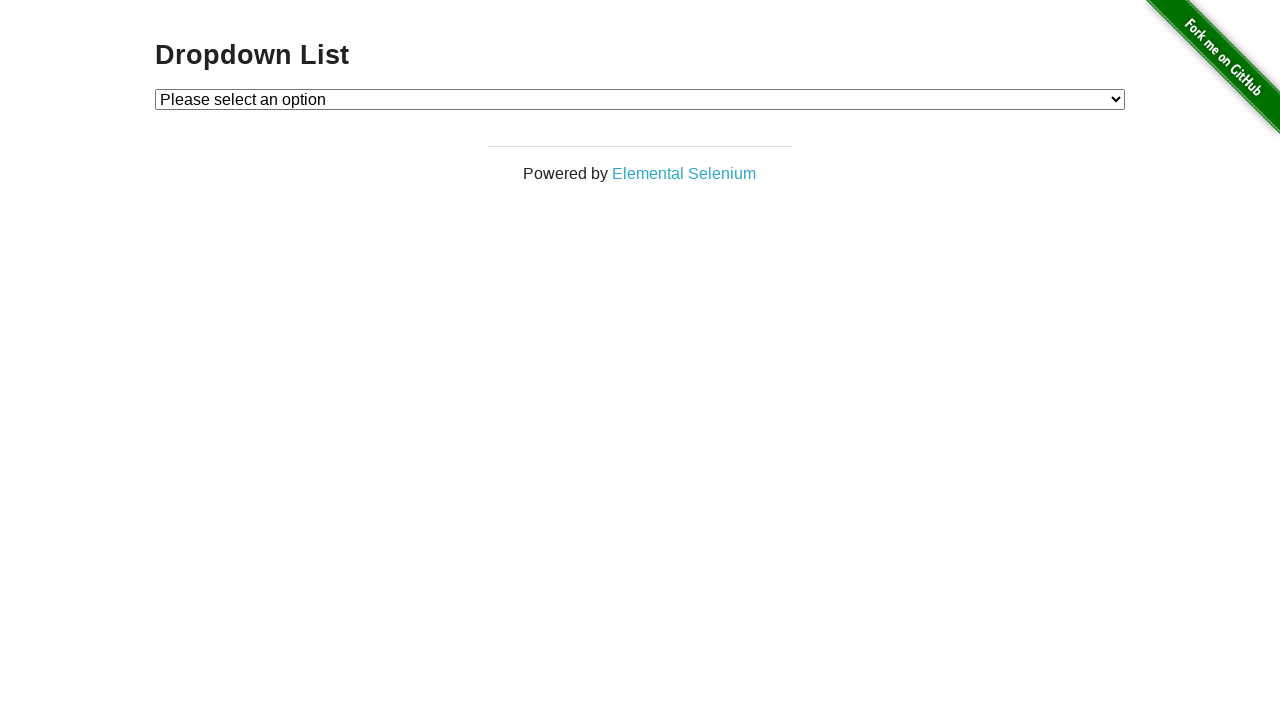

Selected Option 1 from the dropdown list on #dropdown
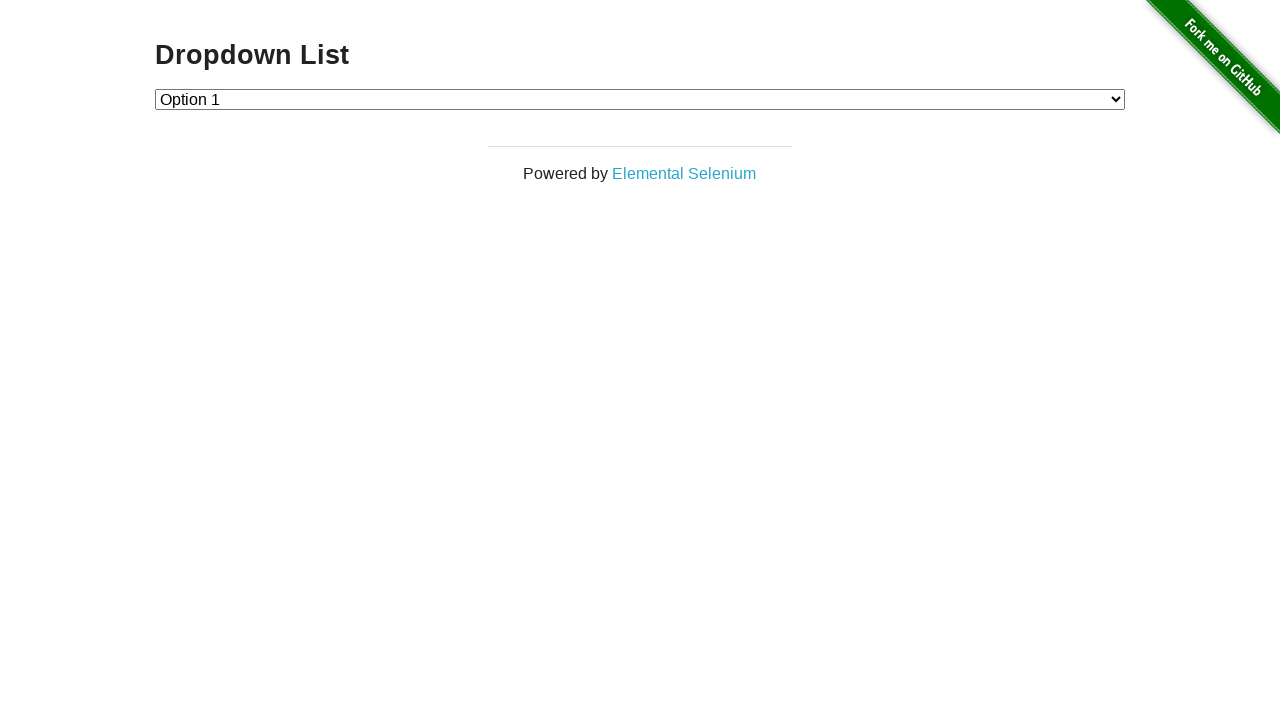

Verified dropdown selection: 1
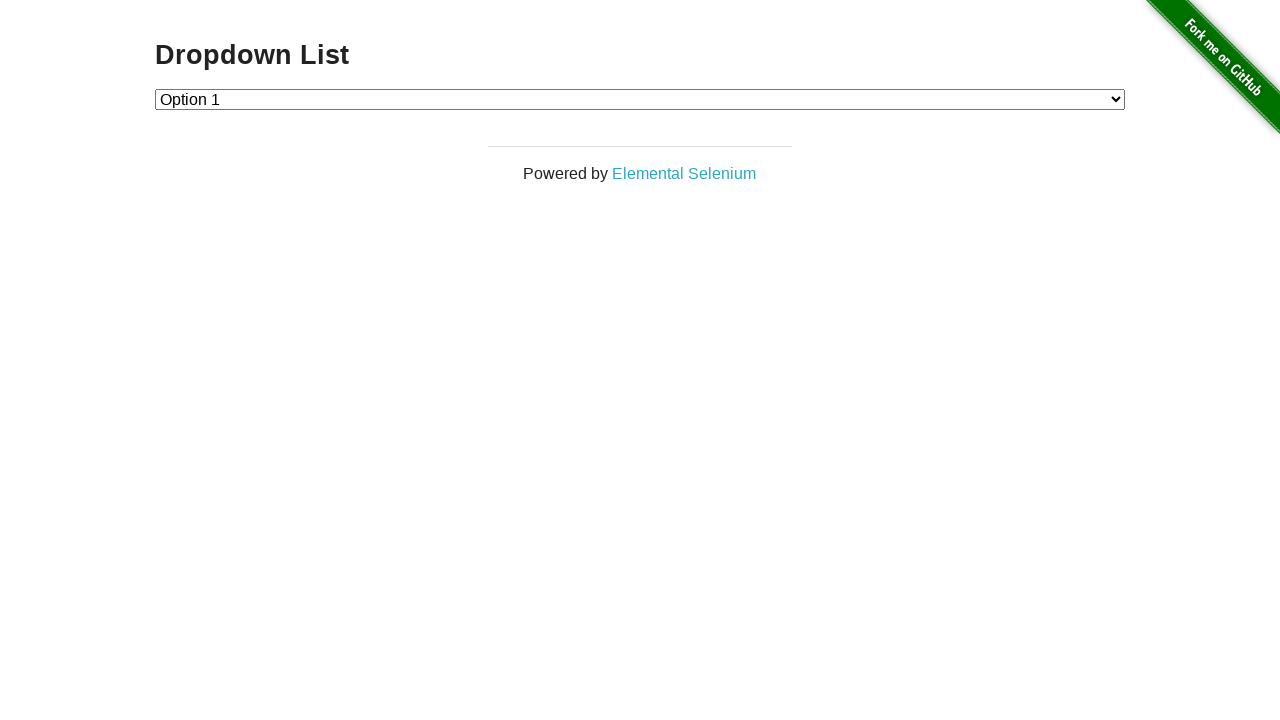

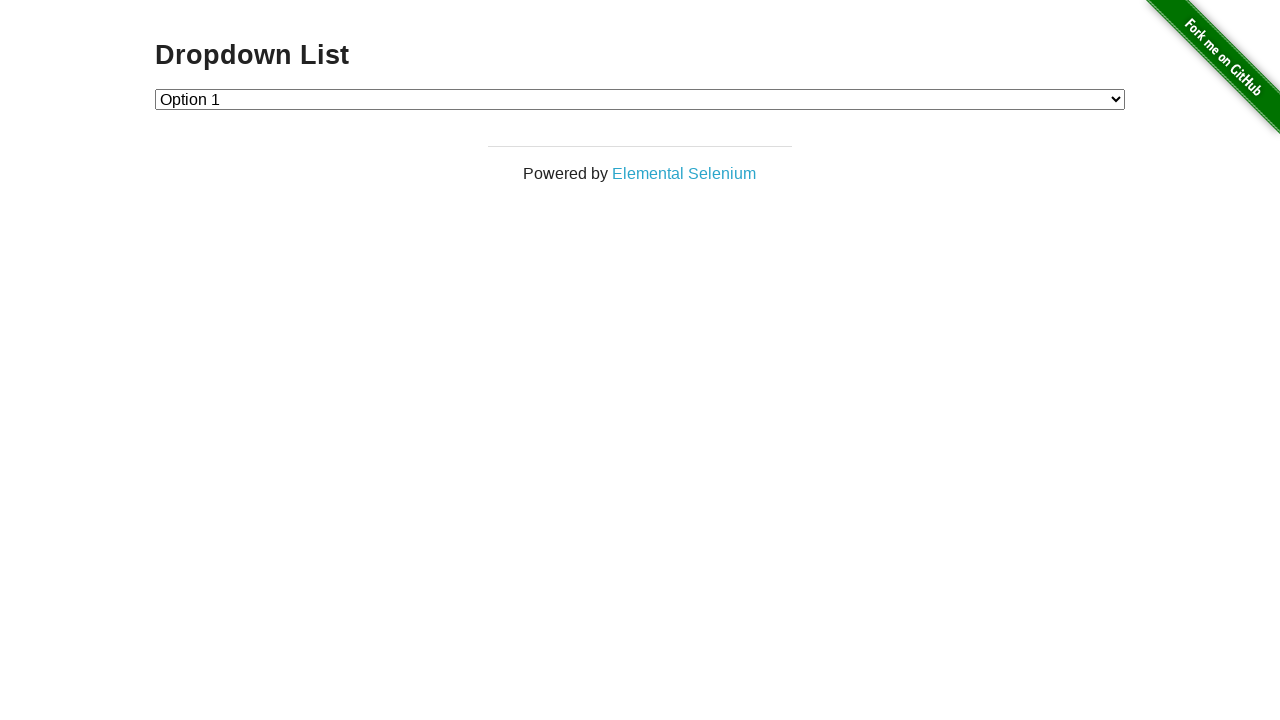